Tests autocomplete dropdown functionality by typing partial text and navigating through suggestions using keyboard arrows

Starting URL: https://rahulshettyacademy.com/AutomationPractice/

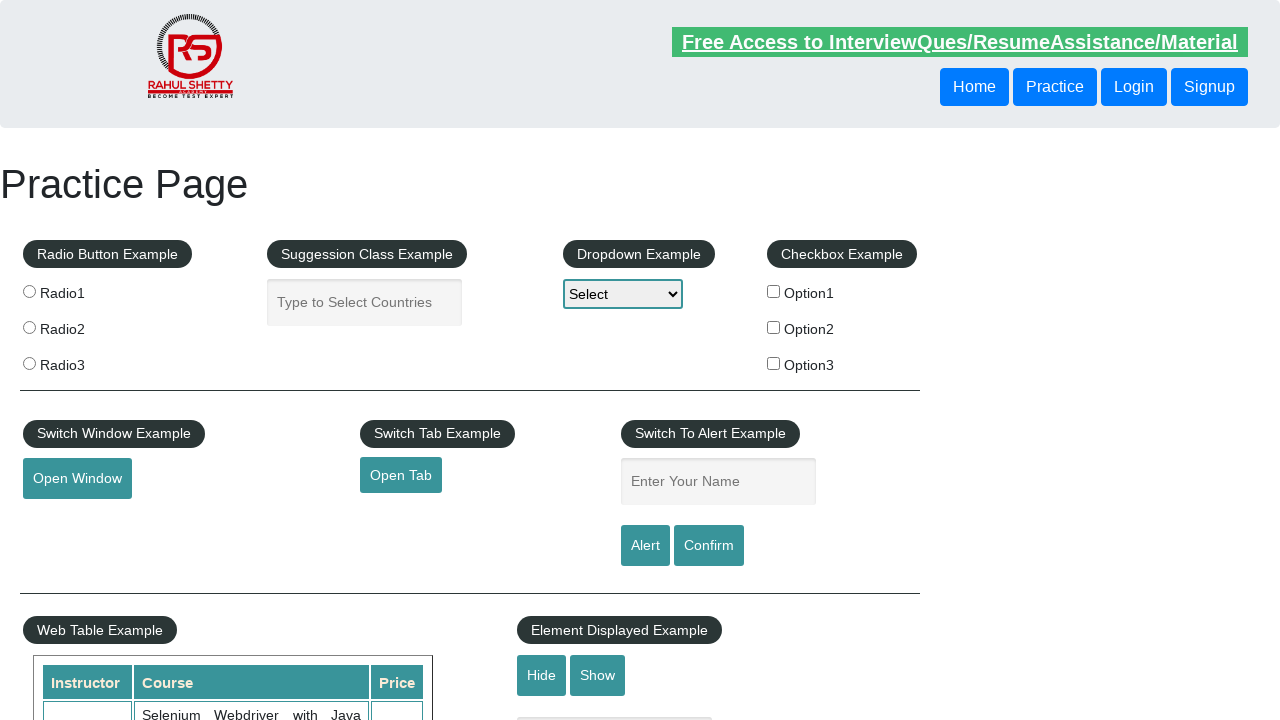

Typed 'ind' into autocomplete field on #autocomplete
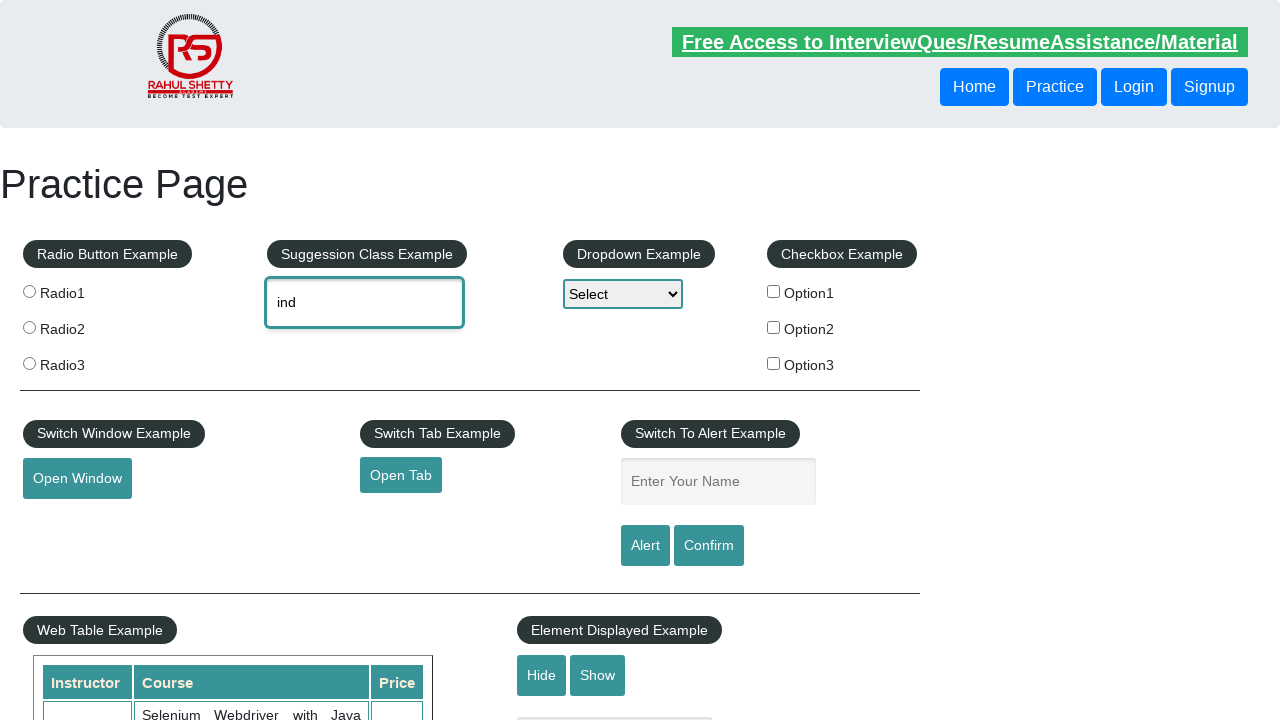

Waited for autocomplete dropdown suggestions to appear
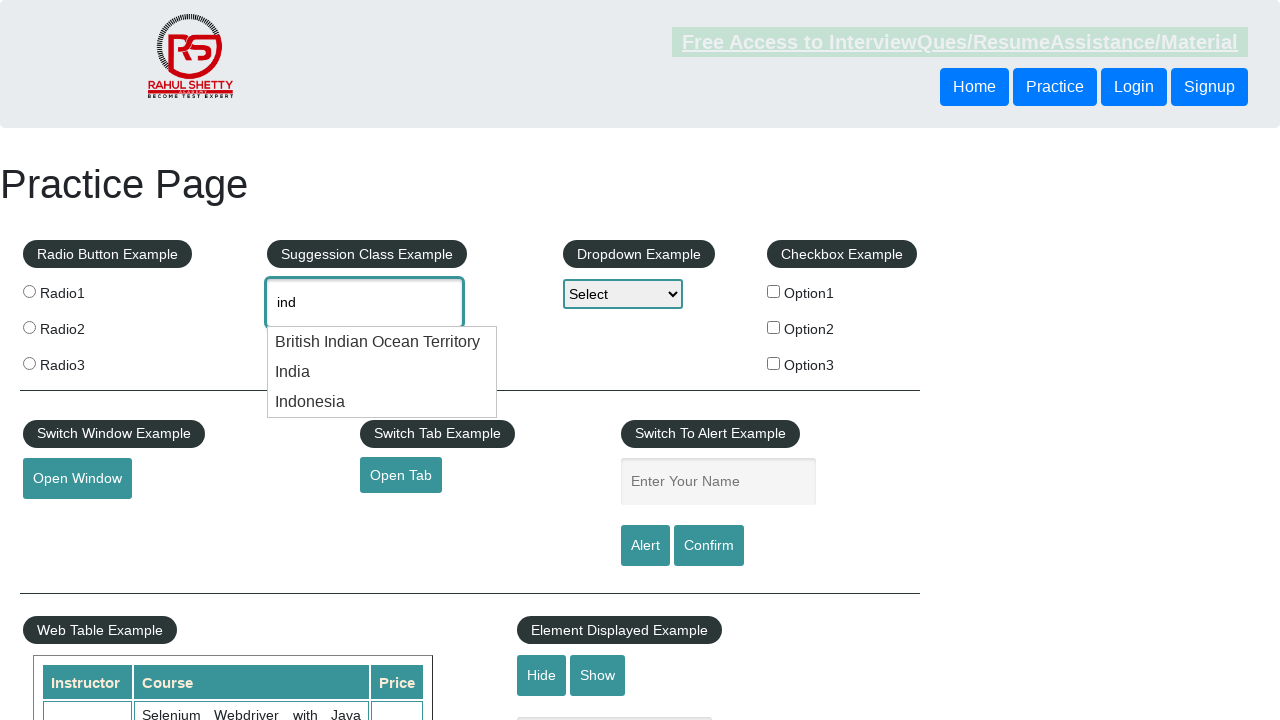

Pressed ArrowDown to navigate to first suggestion on #autocomplete
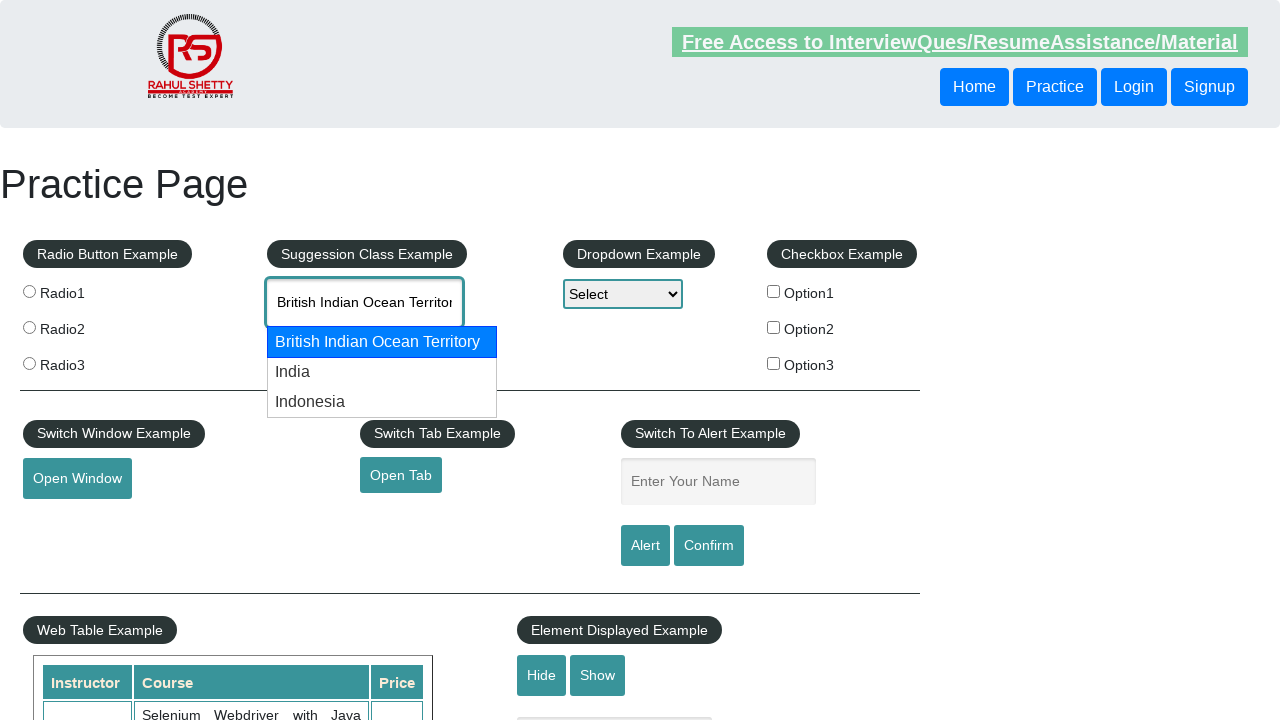

Pressed ArrowDown to navigate to second suggestion on #autocomplete
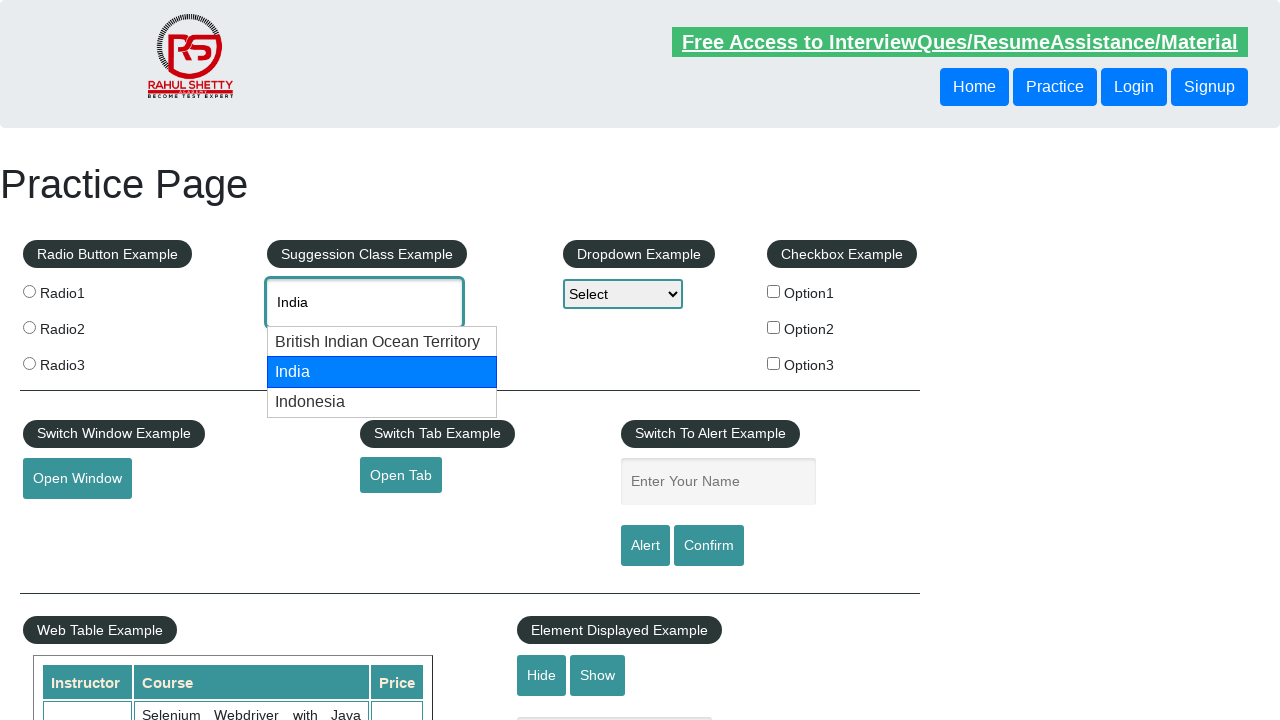

Clicked on autocomplete field using JavaScript
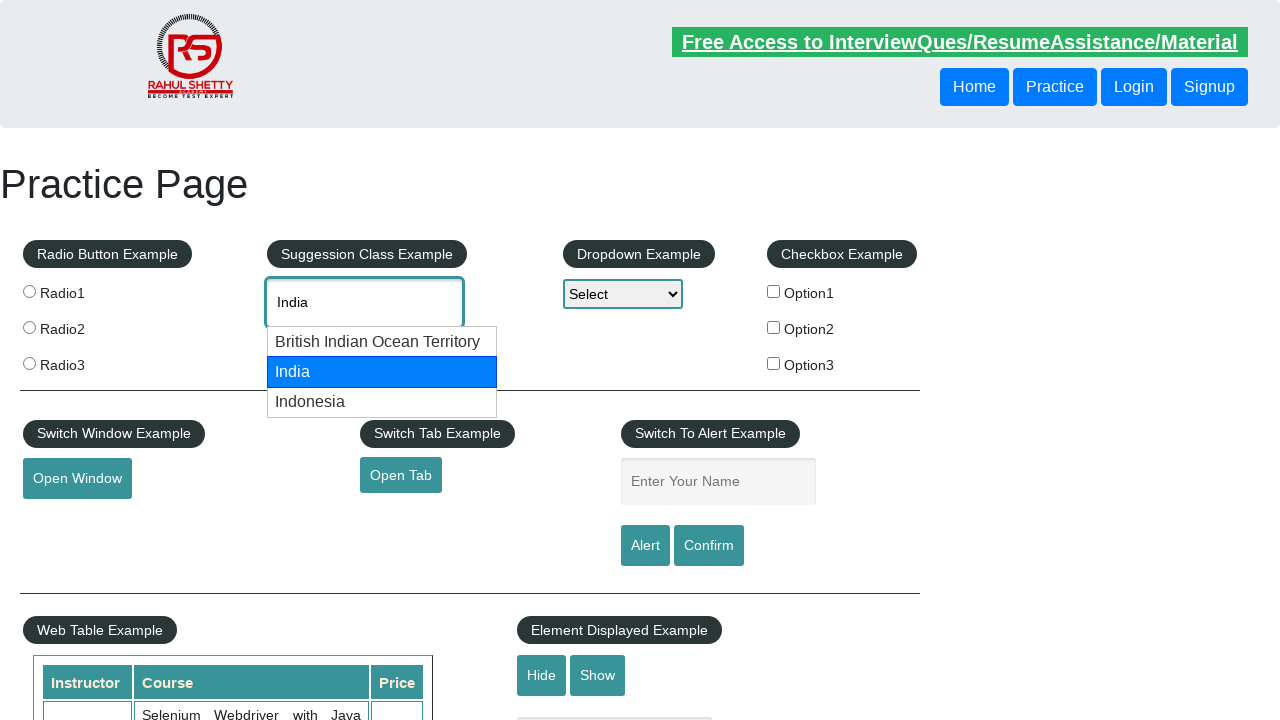

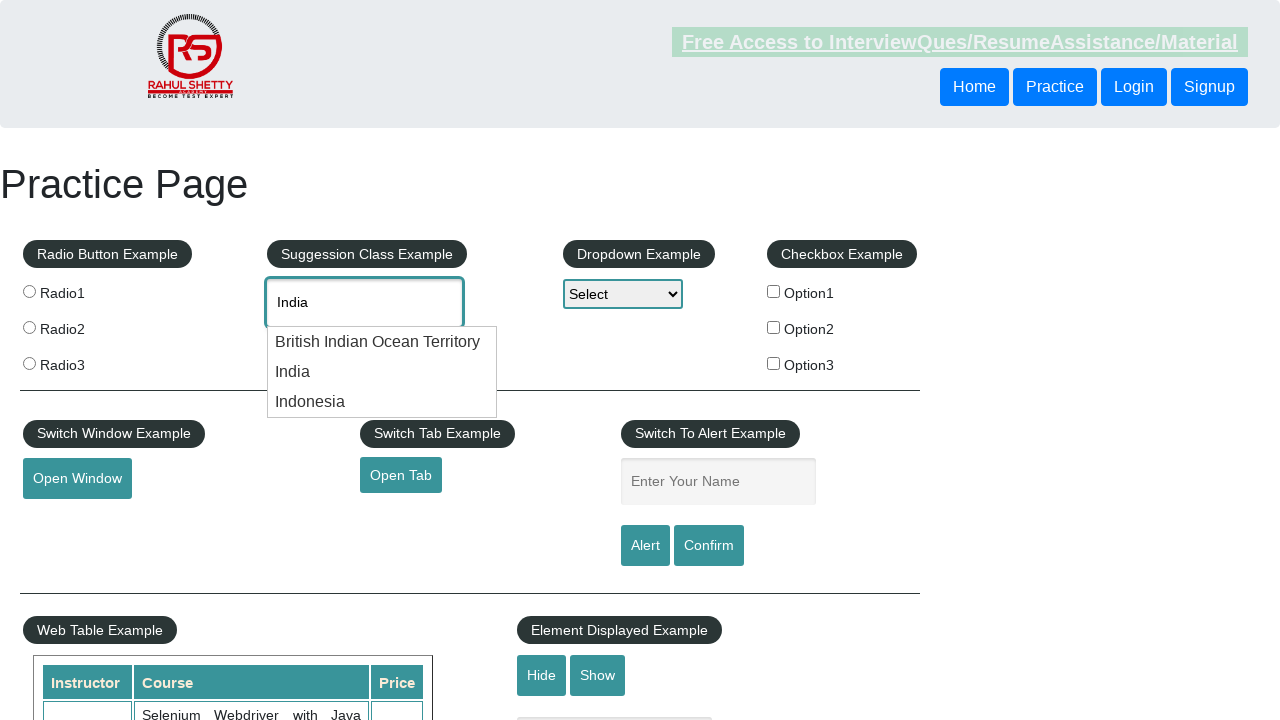